Navigates to Mars news page and waits for news content to load

Starting URL: https://data-class-mars.s3.amazonaws.com/Mars/index.html

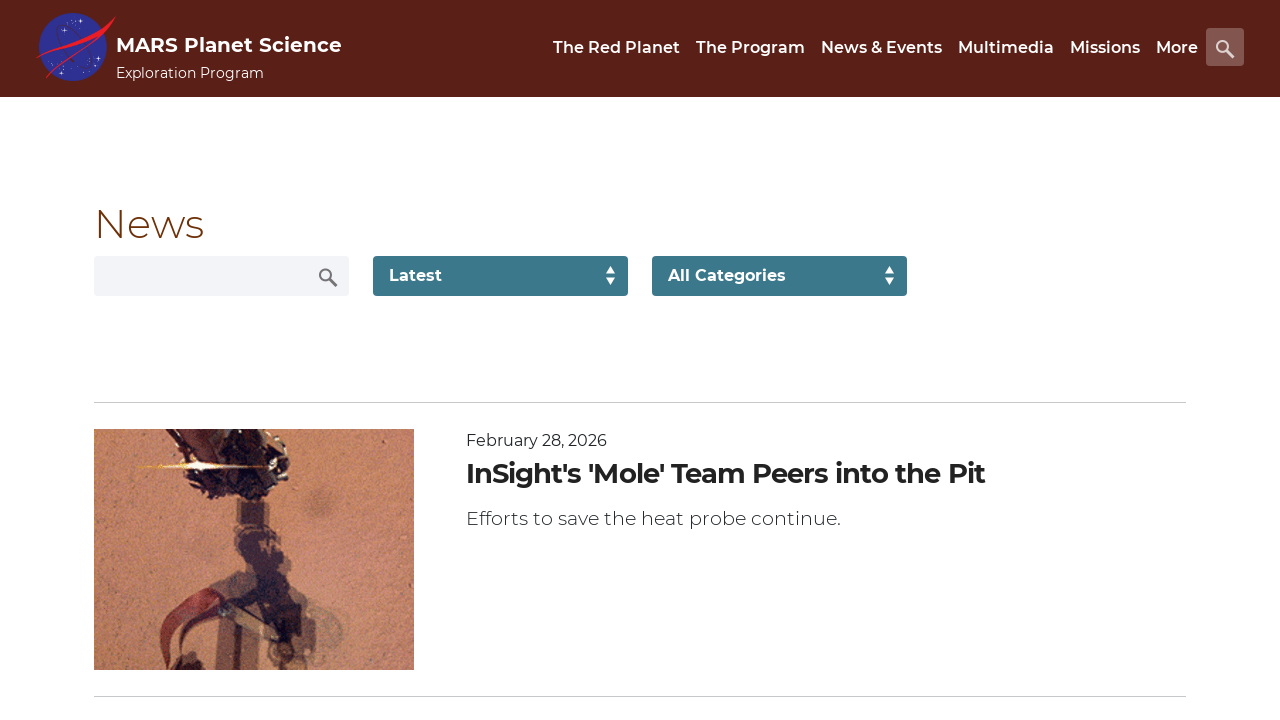

Navigated to Mars news page
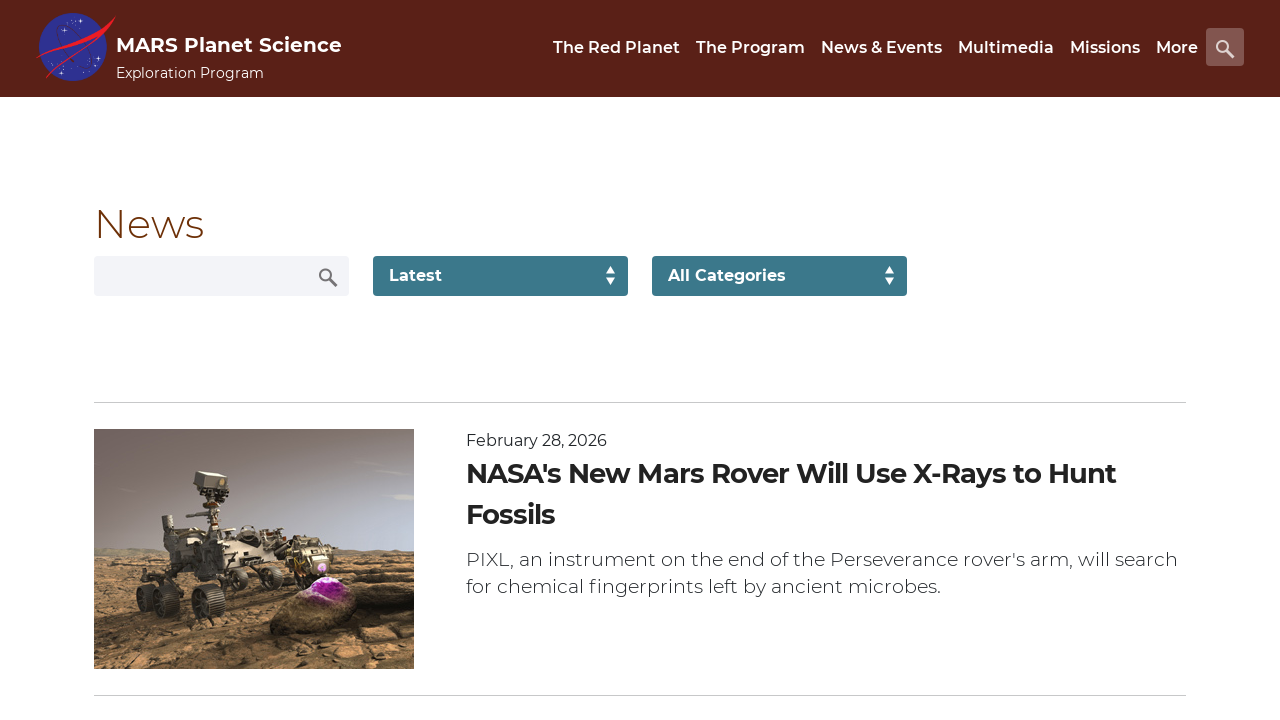

News content container loaded
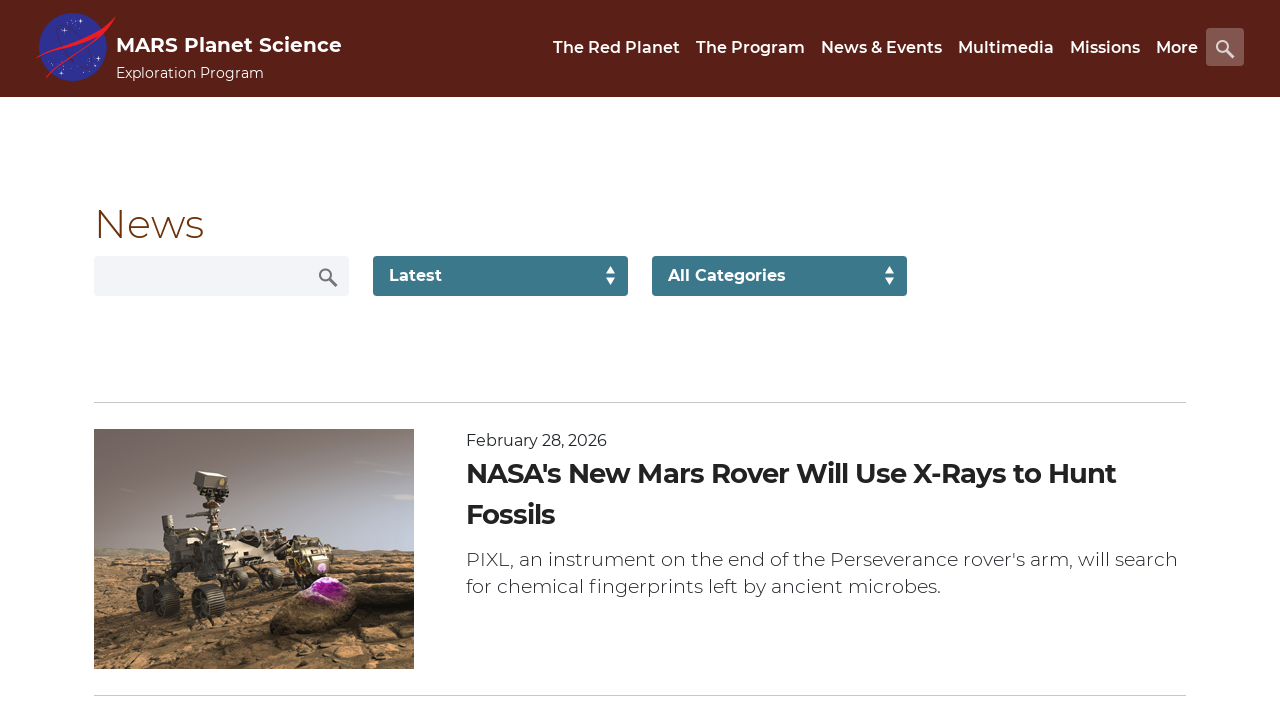

News title elements verified
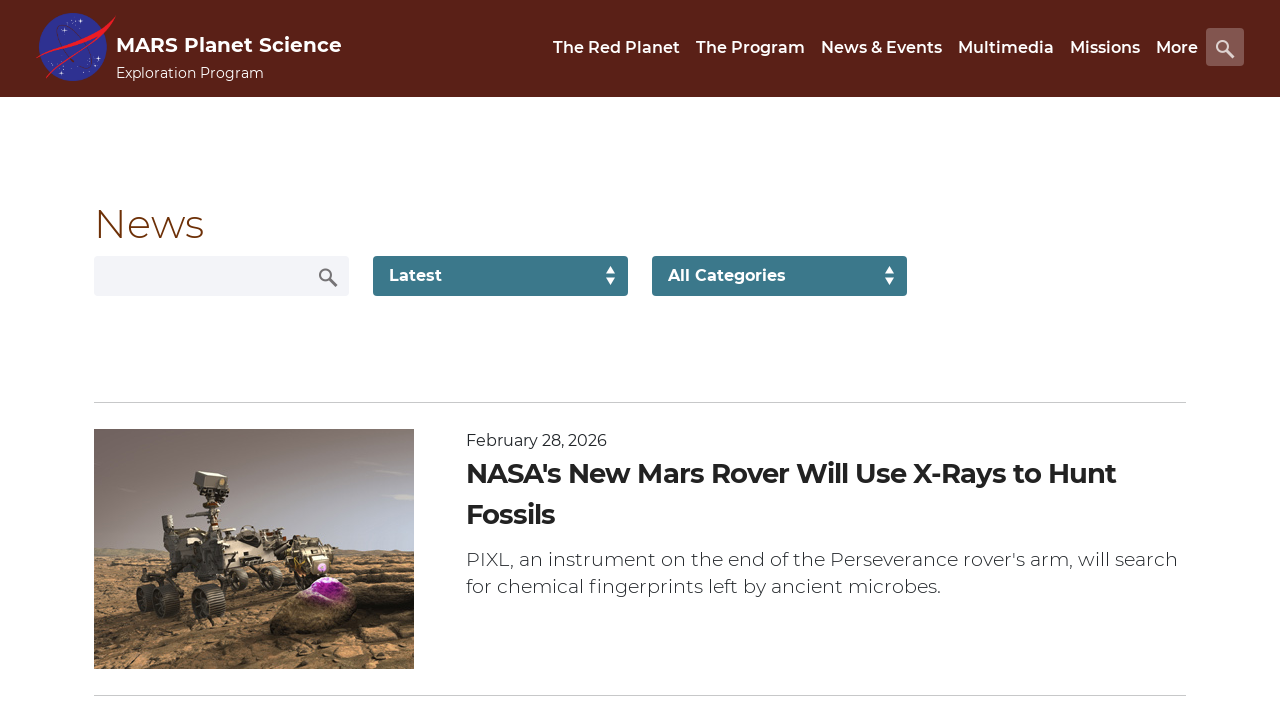

Article teaser body elements verified
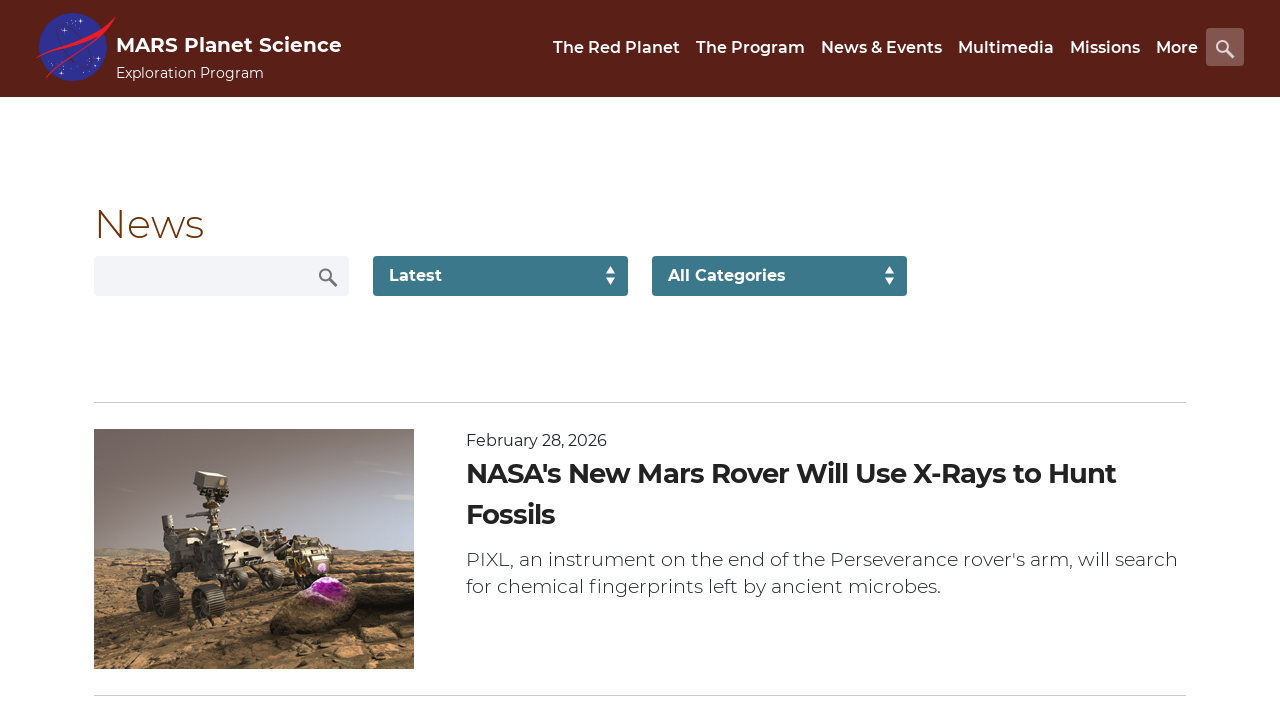

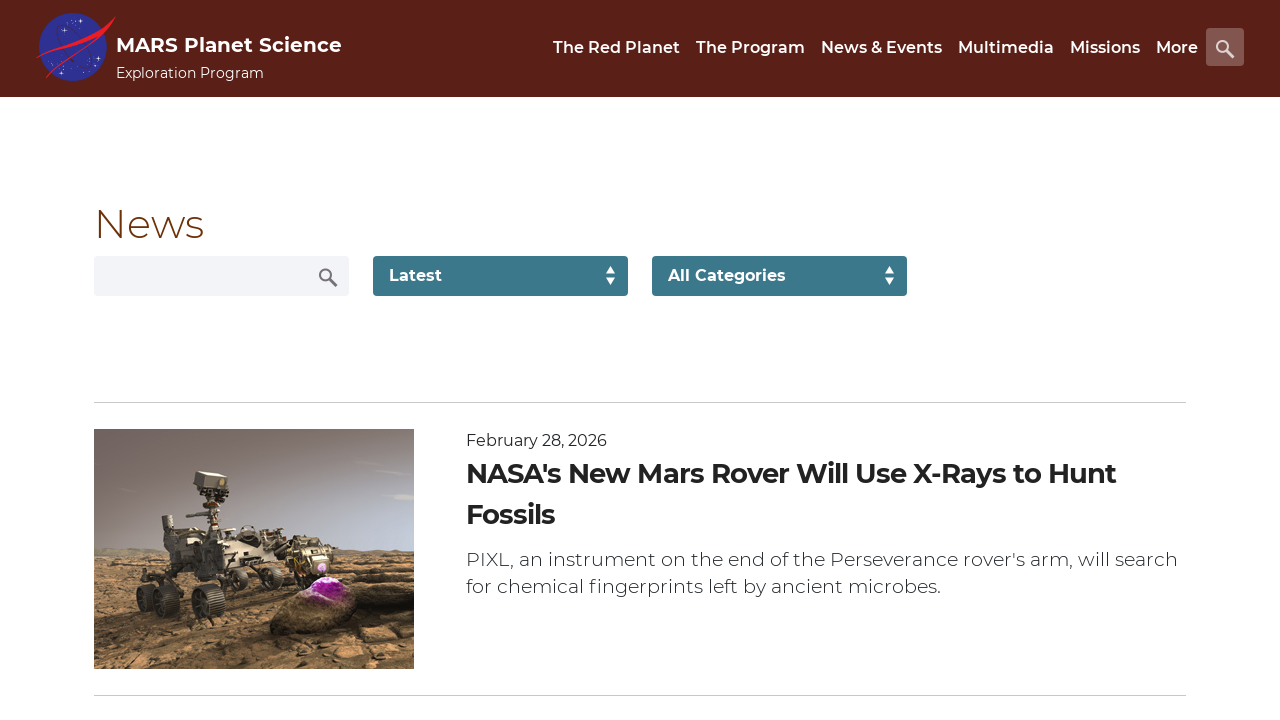